Tests enabled/disabled state of elements by clicking on round trip radio button and checking style attribute changes

Starting URL: https://rahulshettyacademy.com/dropdownsPractise/

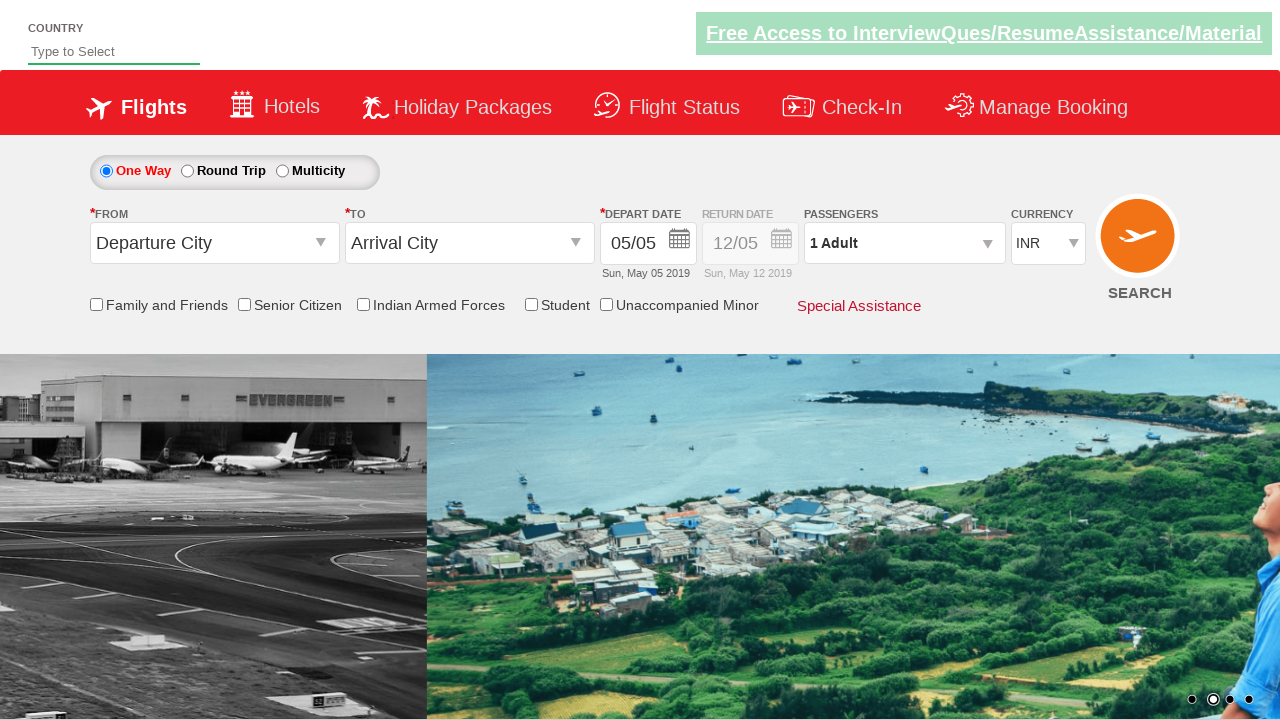

Navigated to dropdownsPractise page
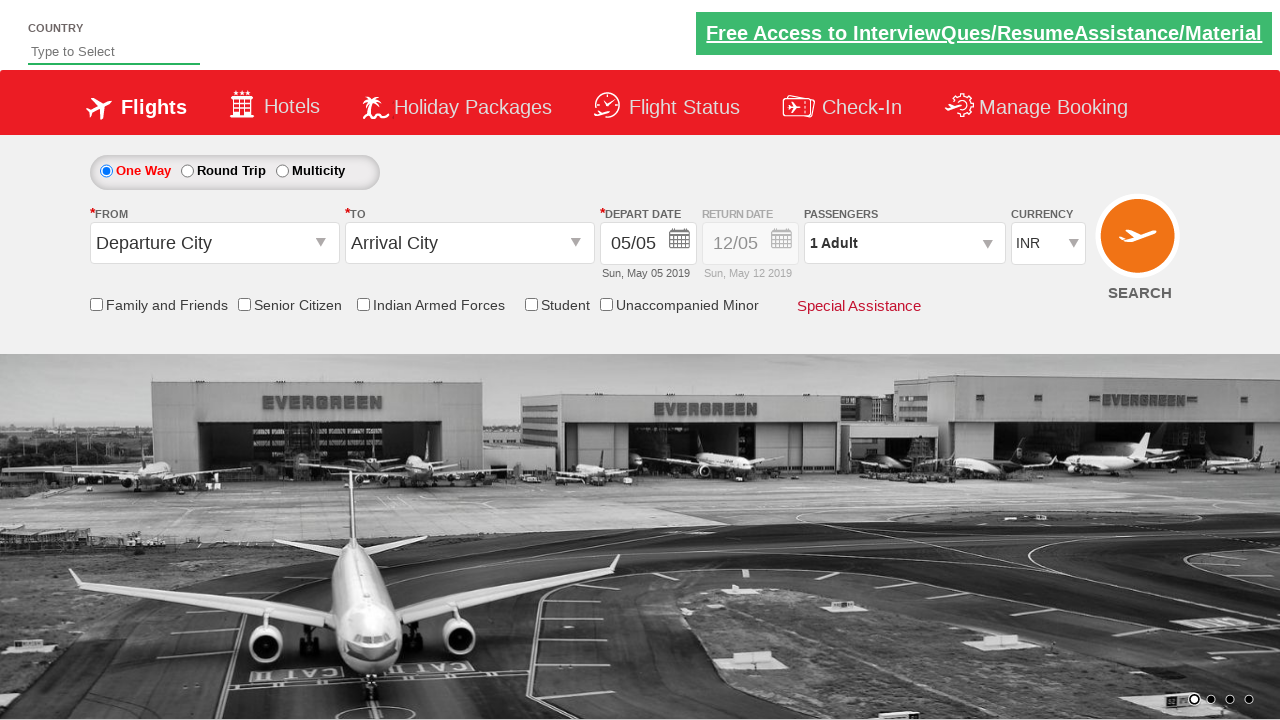

Clicked on round trip radio button at (187, 171) on #ctl00_mainContent_rbtnl_Trip_1
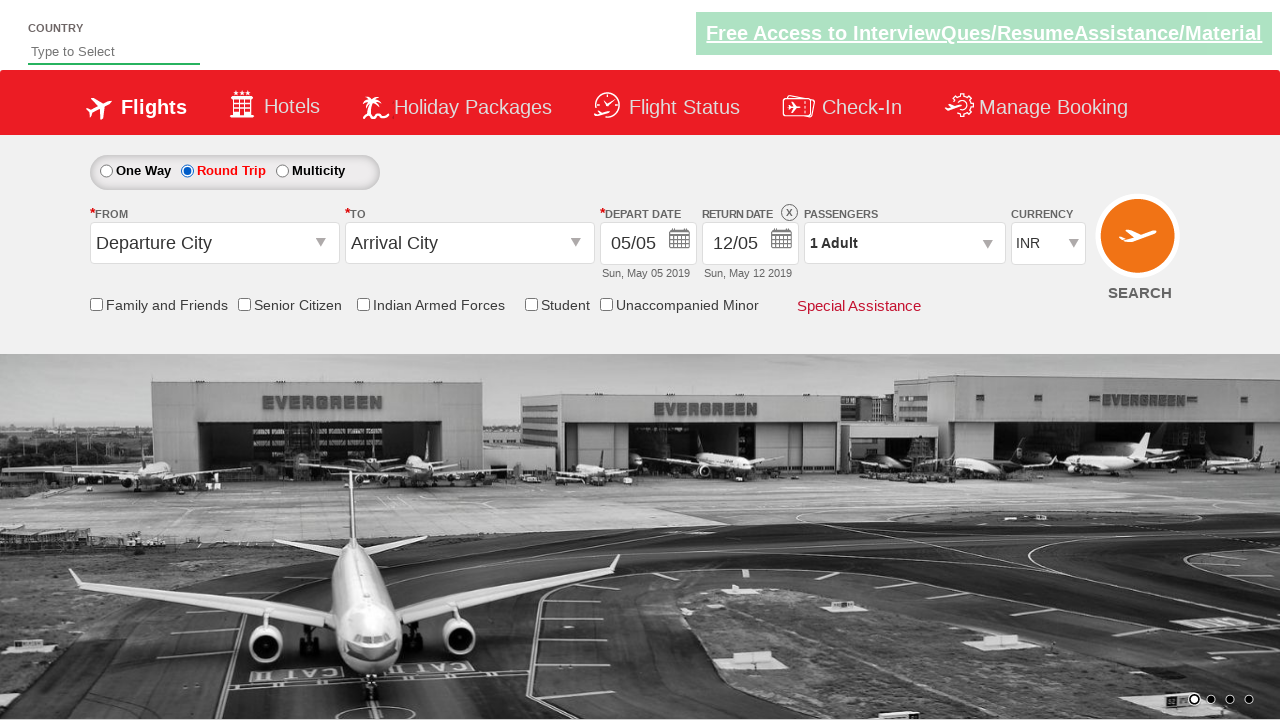

Retrieved style attribute of friends and family checkbox
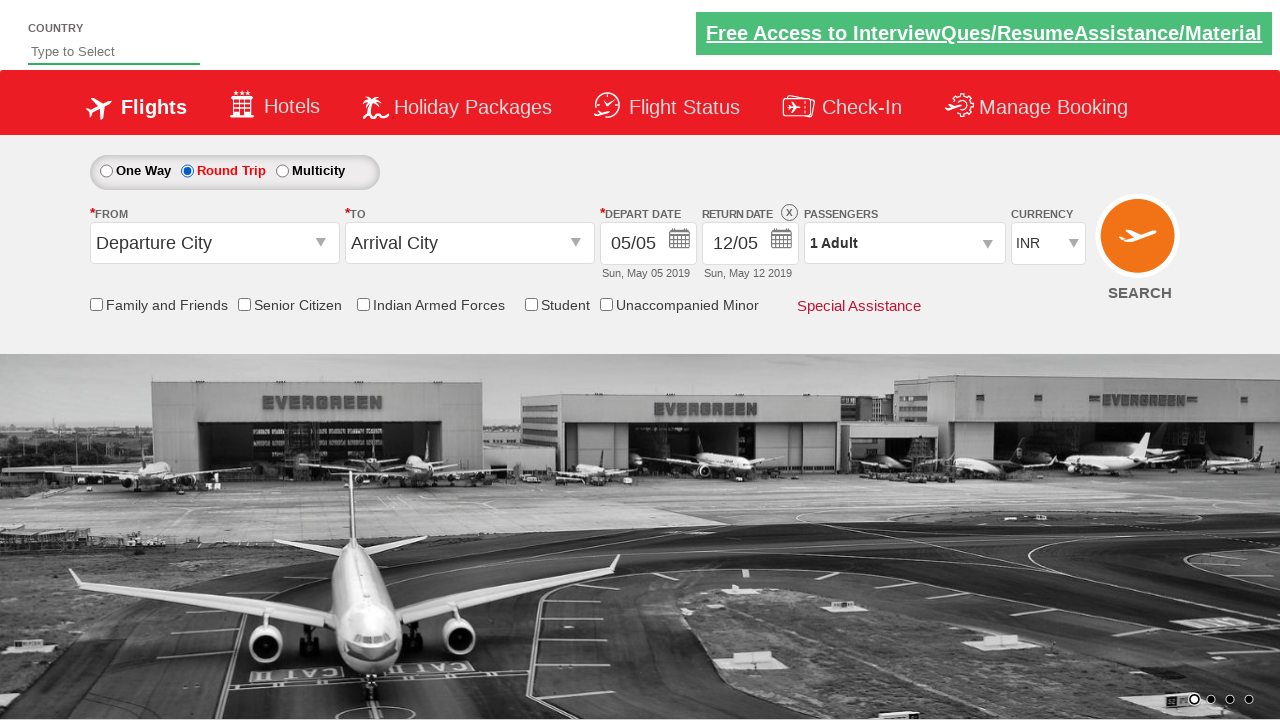

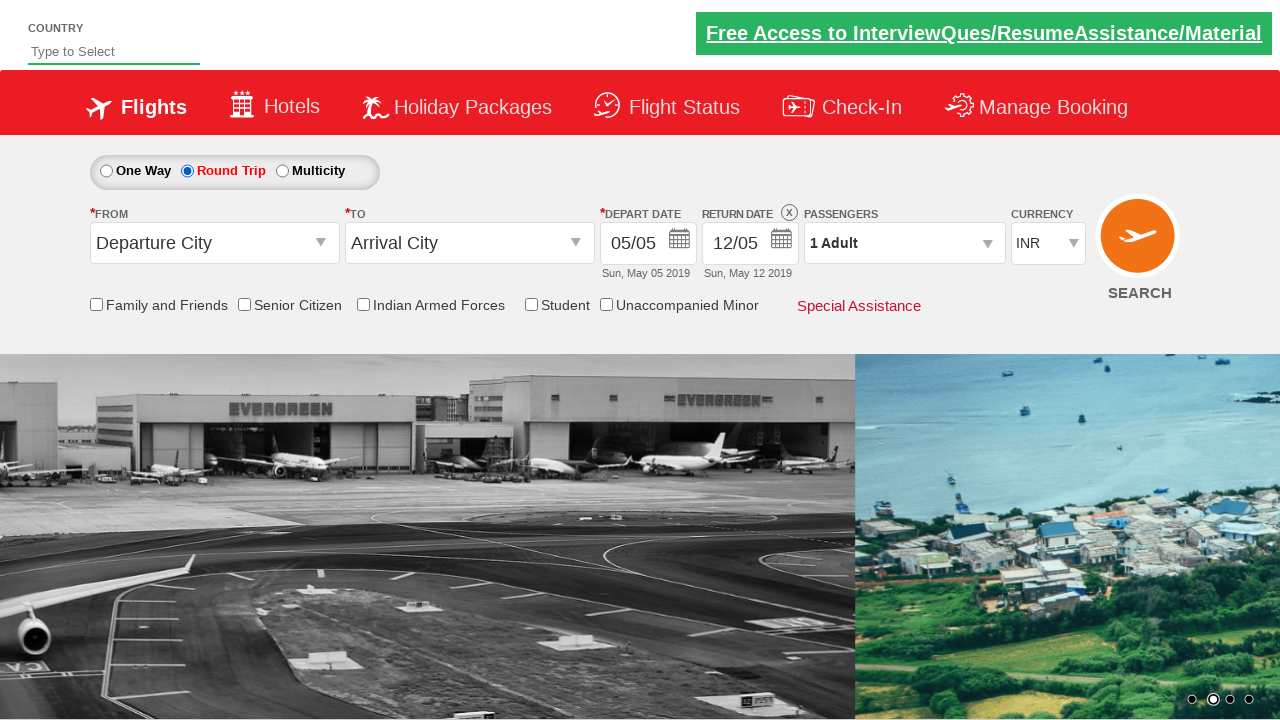